Tests keyboard input using the Action Builder approach by sending a TAB key and verifying the page displays the correct key that was pressed

Starting URL: http://the-internet.herokuapp.com/key_presses

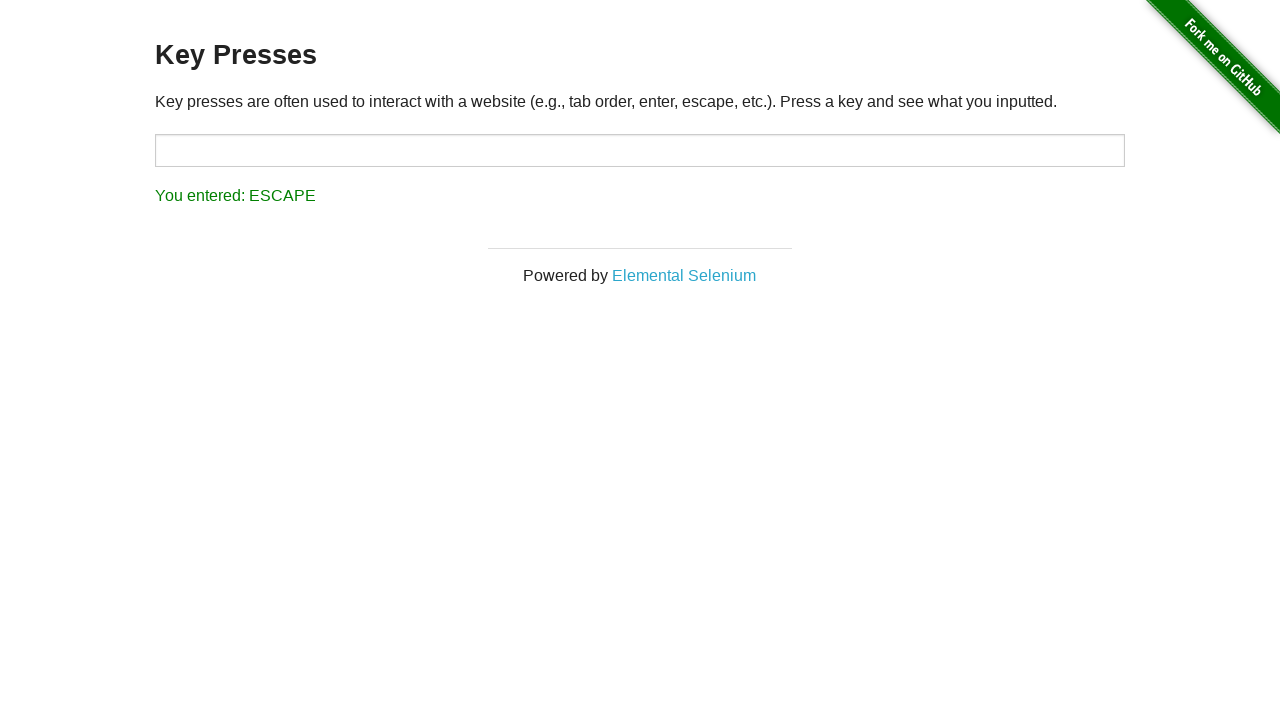

Pressed TAB key using keyboard action
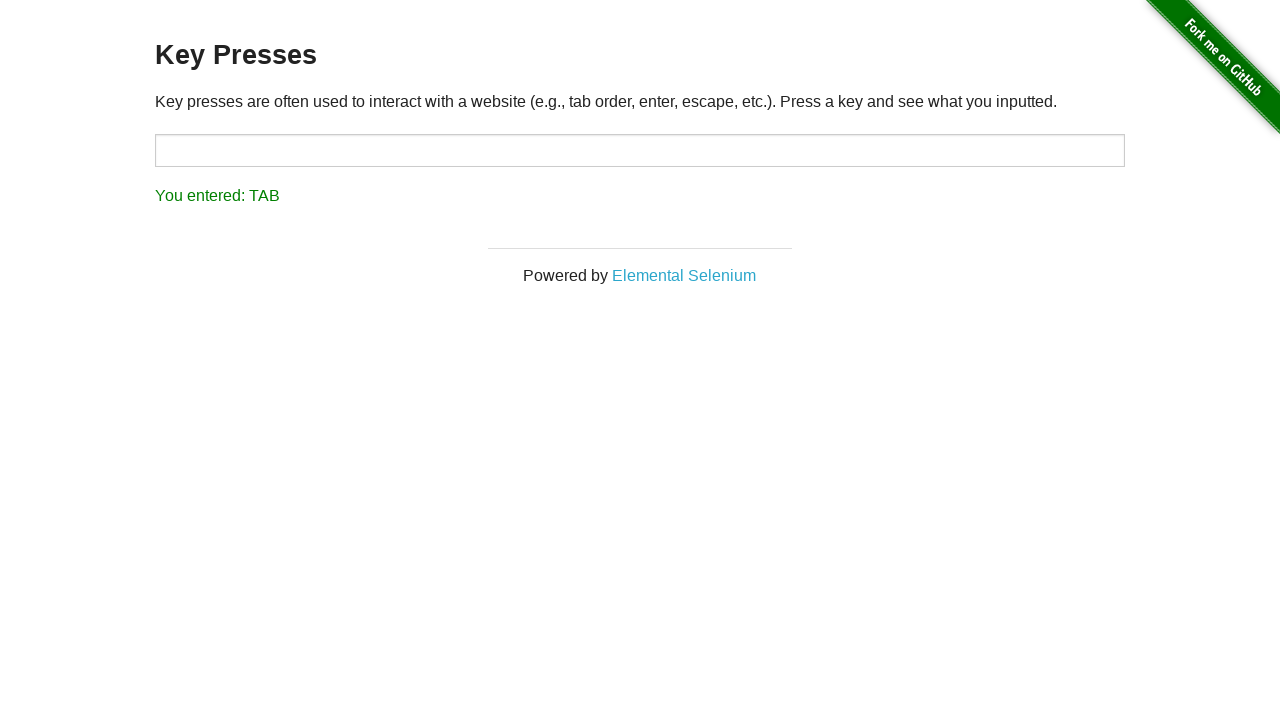

Result element loaded after TAB key press
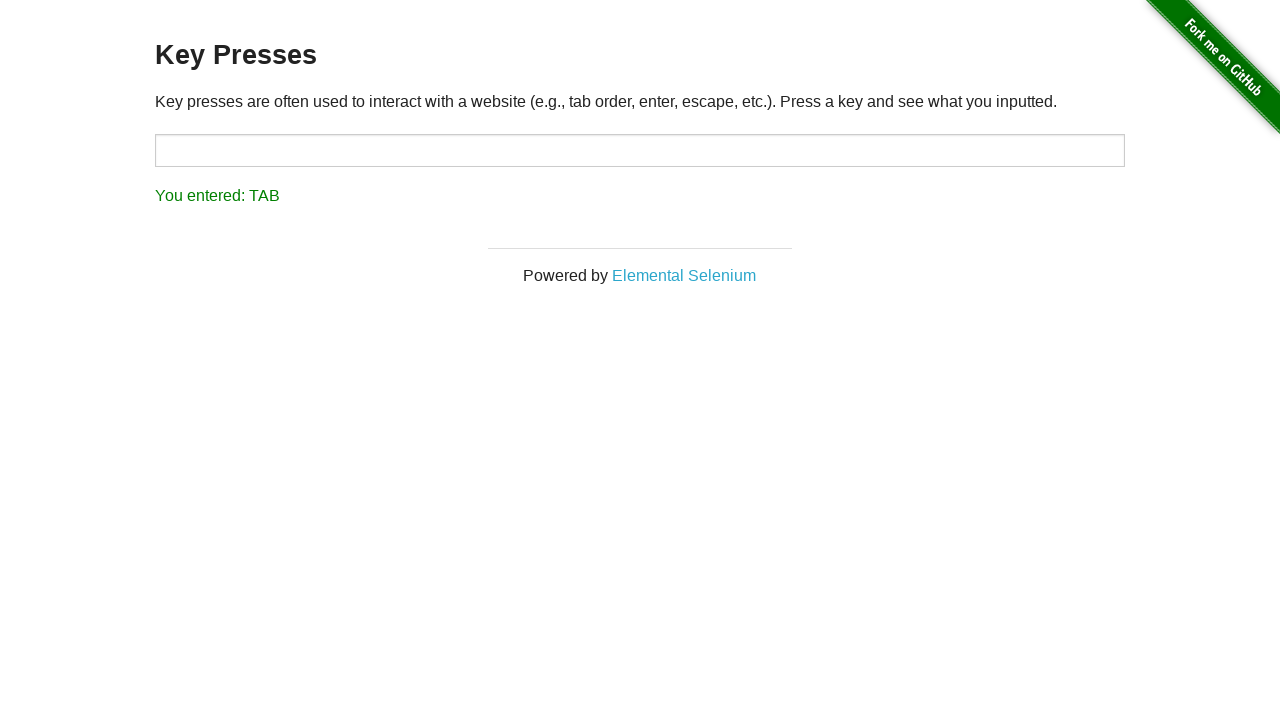

Retrieved result text content
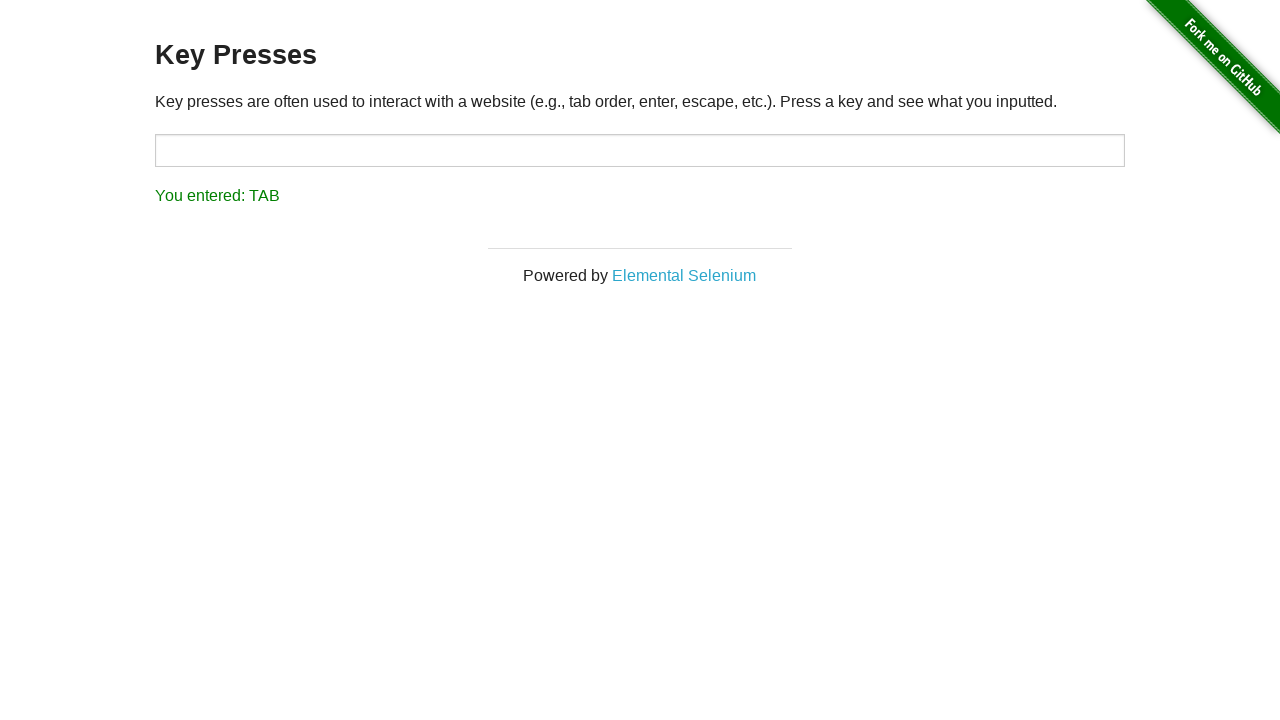

Verified result text matches expected 'You entered: TAB'
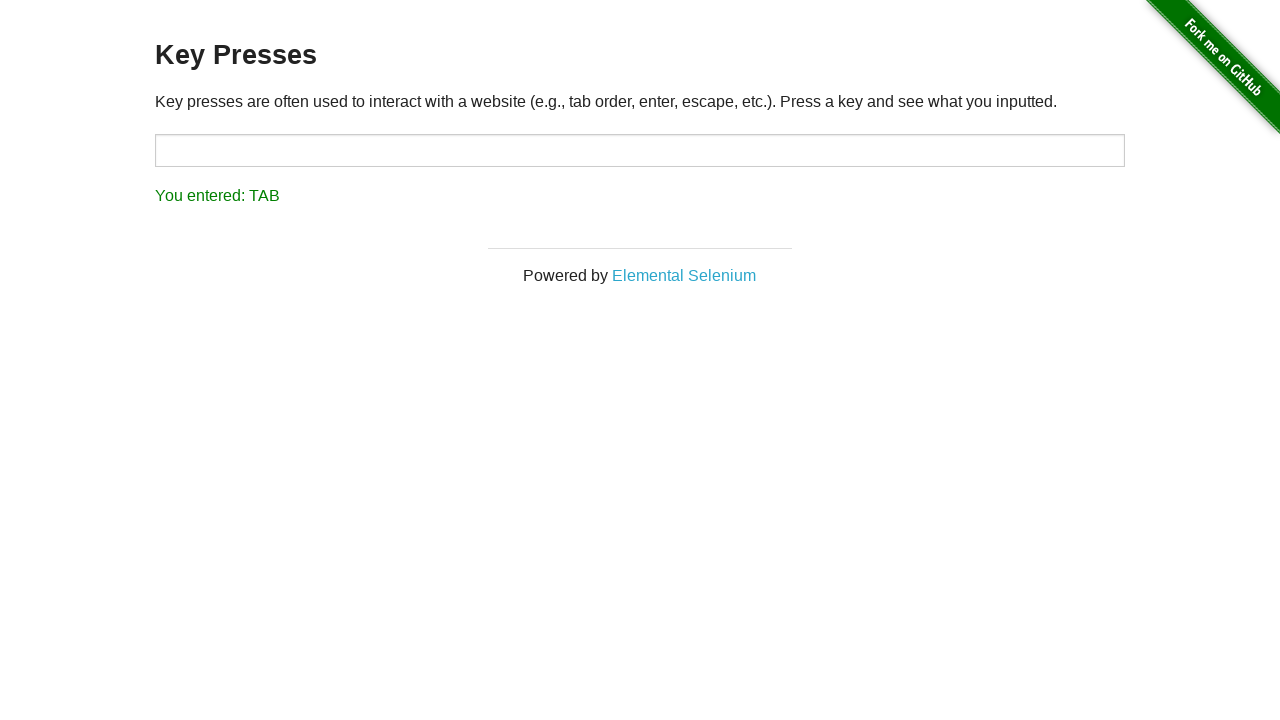

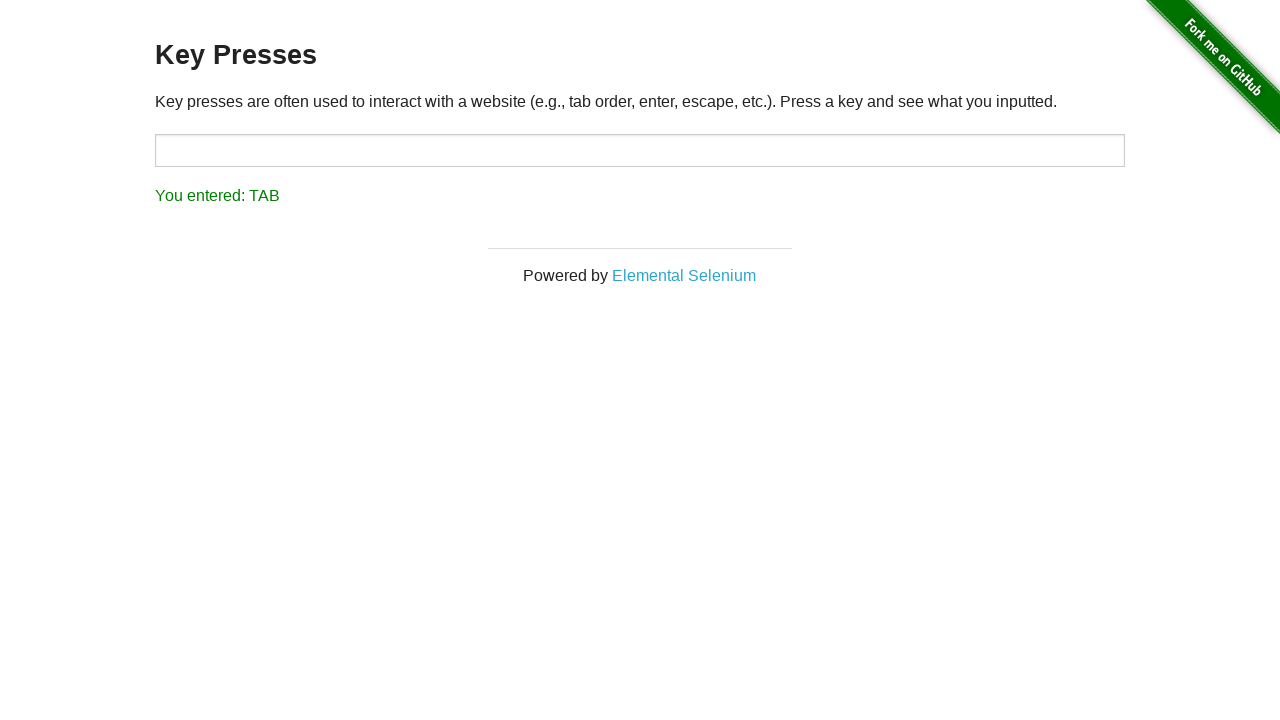